Navigates to huaban.com (a Chinese image sharing website) and verifies the page loads by checking for the HTML root element

Starting URL: http://huaban.com/

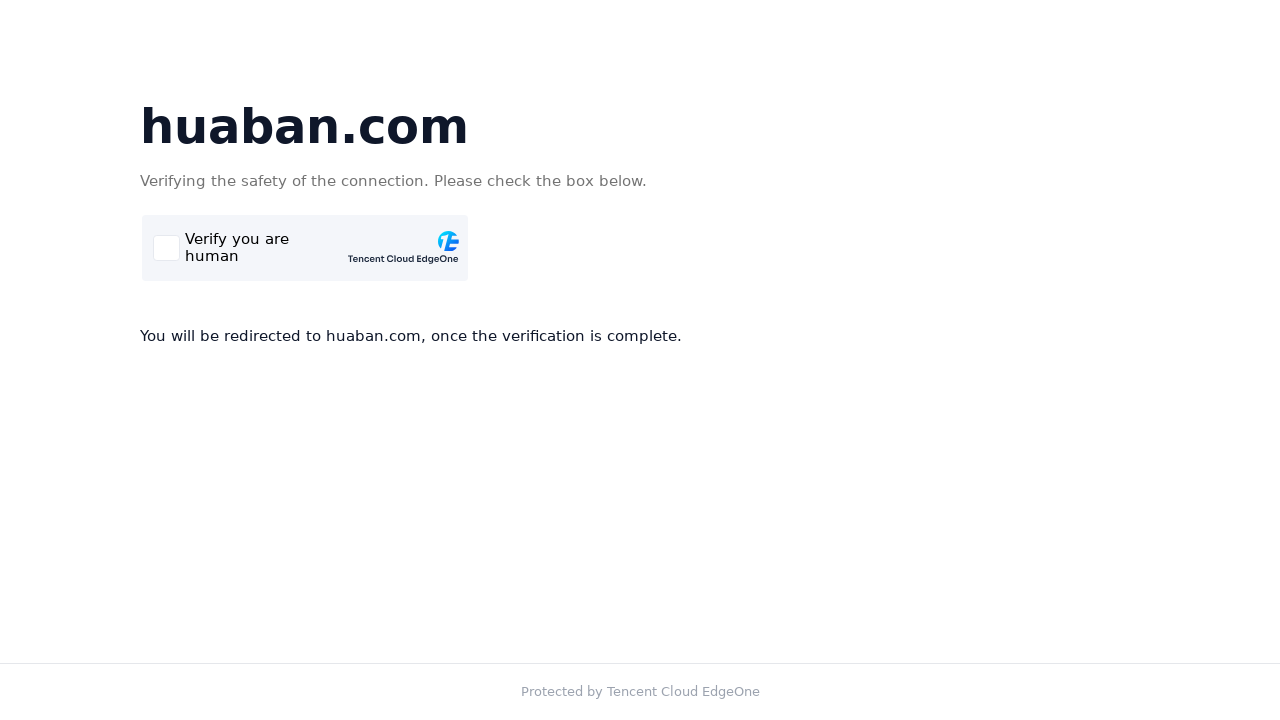

Navigated to http://huaban.com/
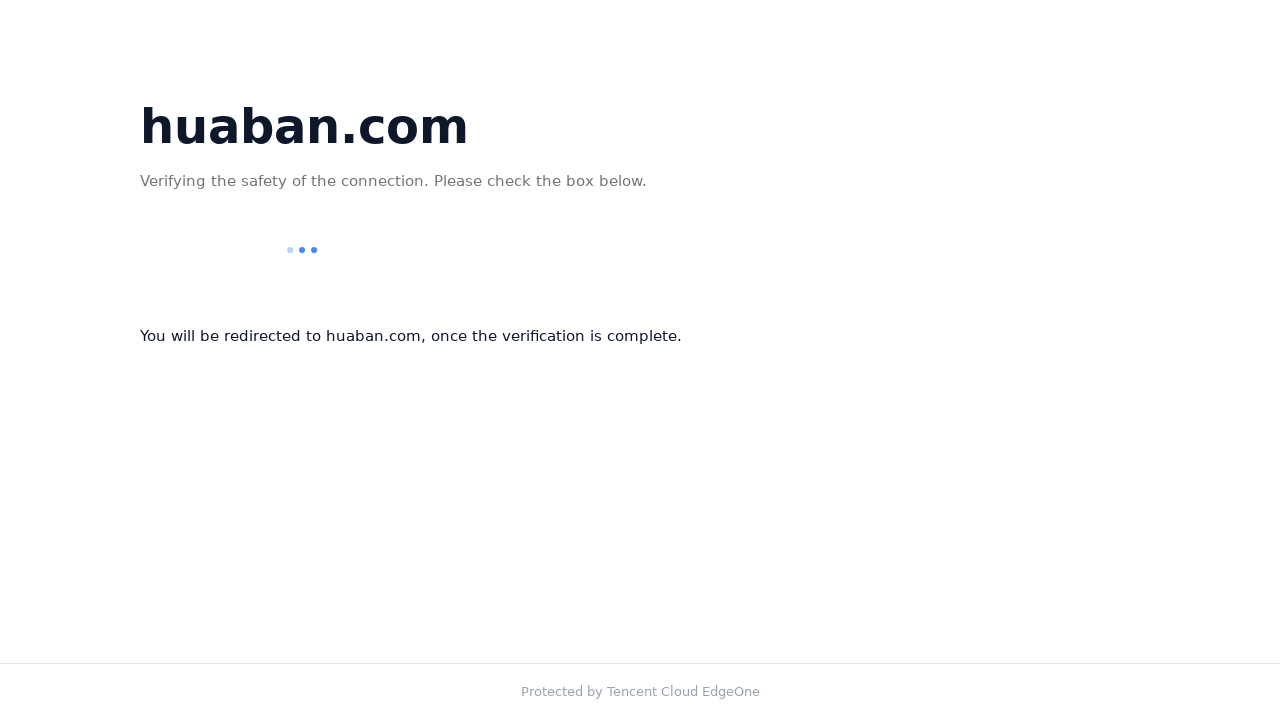

HTML root element loaded, page fully loaded
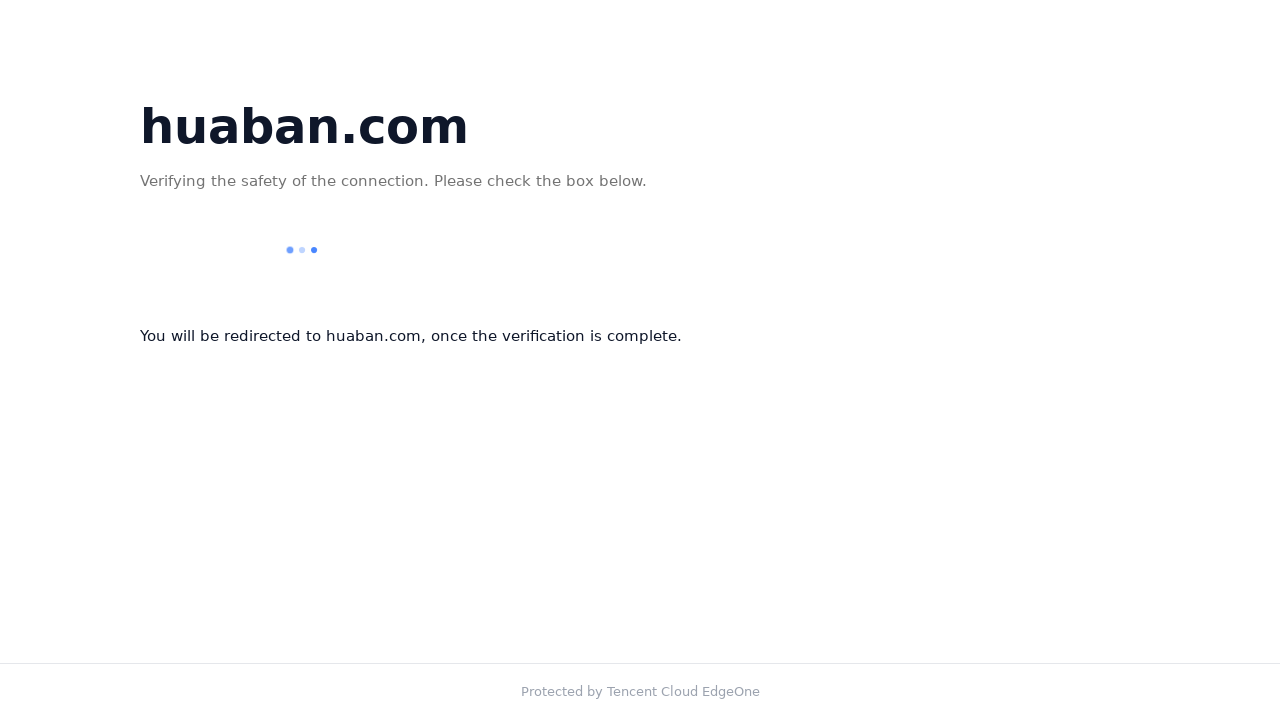

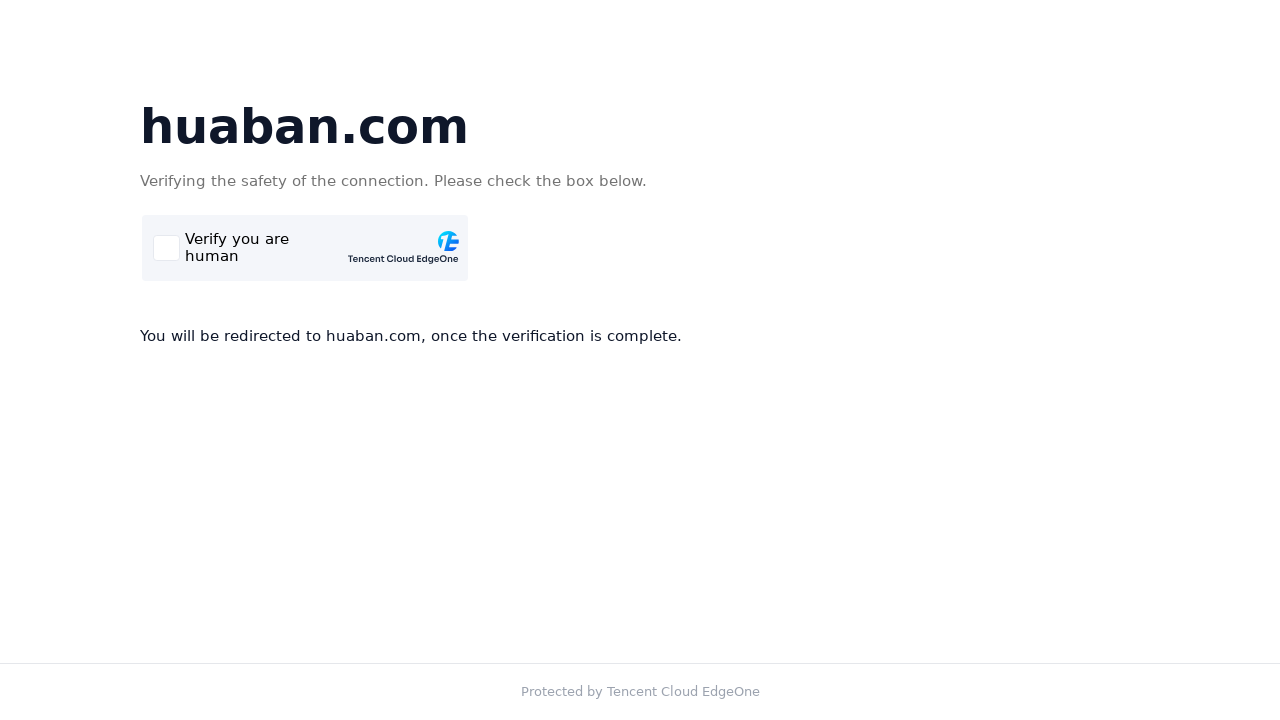